Navigates to DEMOQA homepage, clicks on Elements section, then clicks on Text Box option in the sidebar navigation

Starting URL: https://demoqa.com

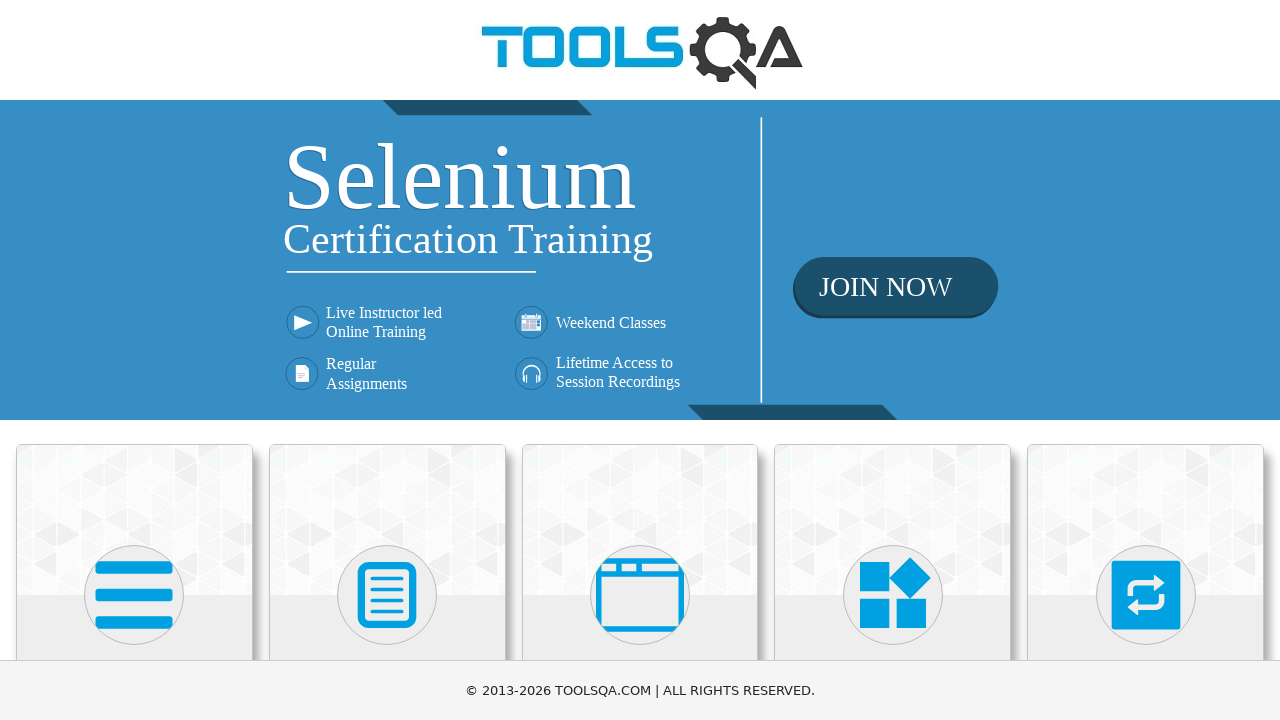

Clicked on Elements section at (134, 360) on text=Elements
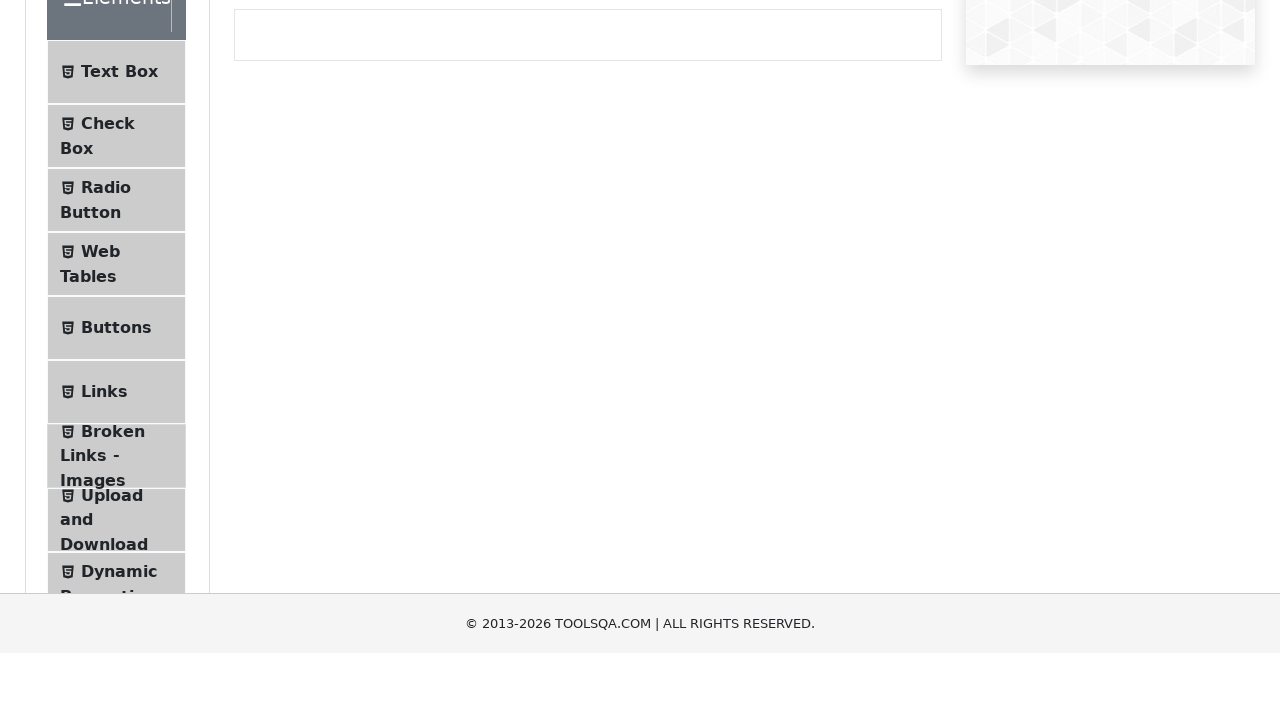

Elements page loaded
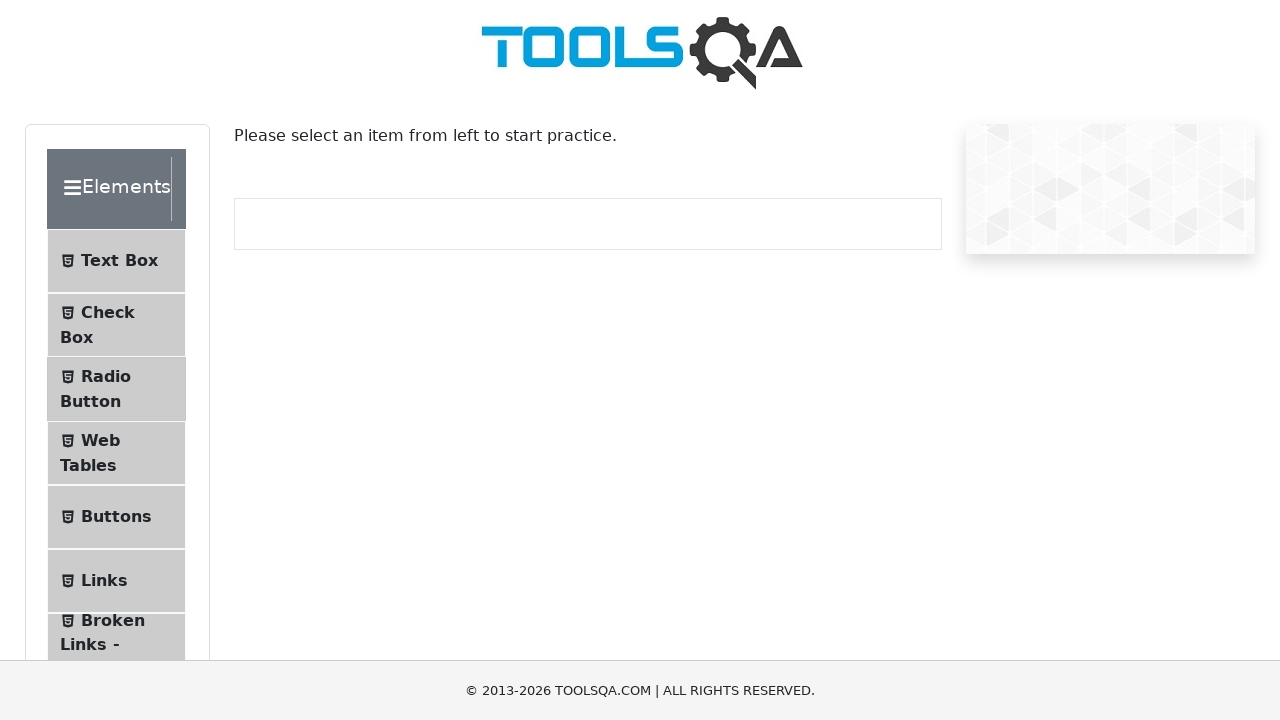

Clicked on Text Box option in the sidebar at (119, 261) on text=Text Box
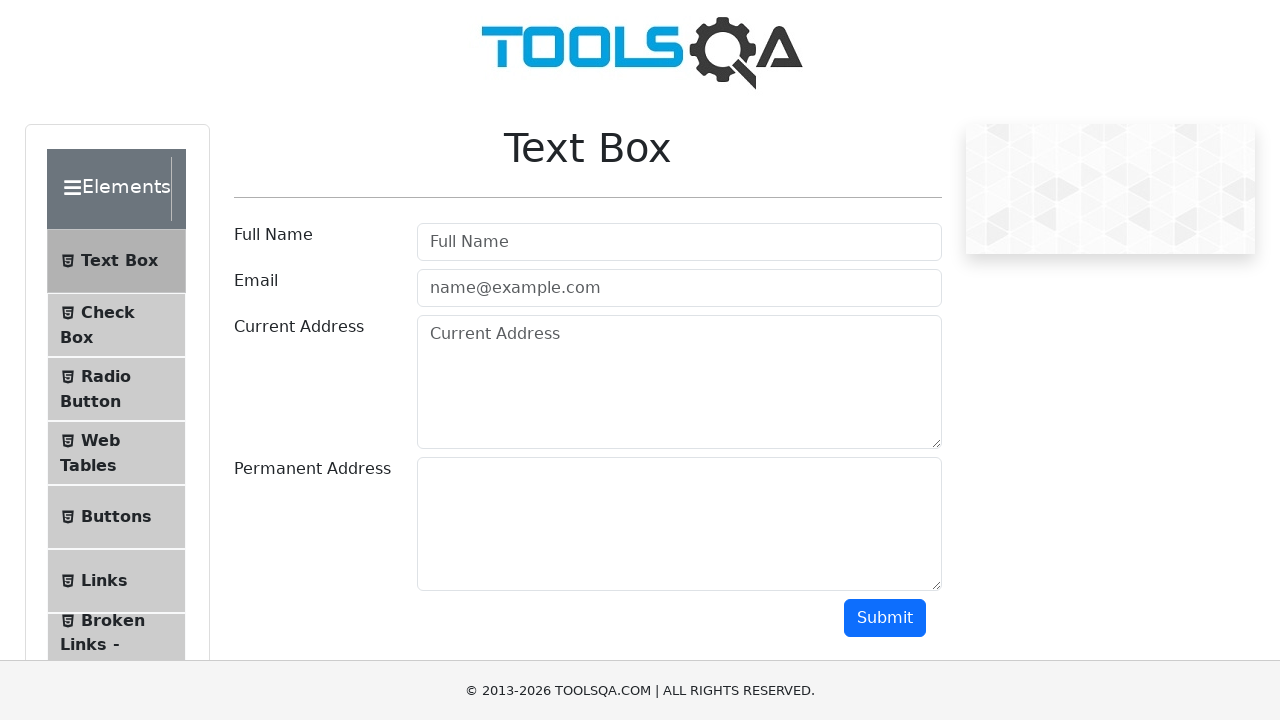

Text Box section loaded with userName field visible
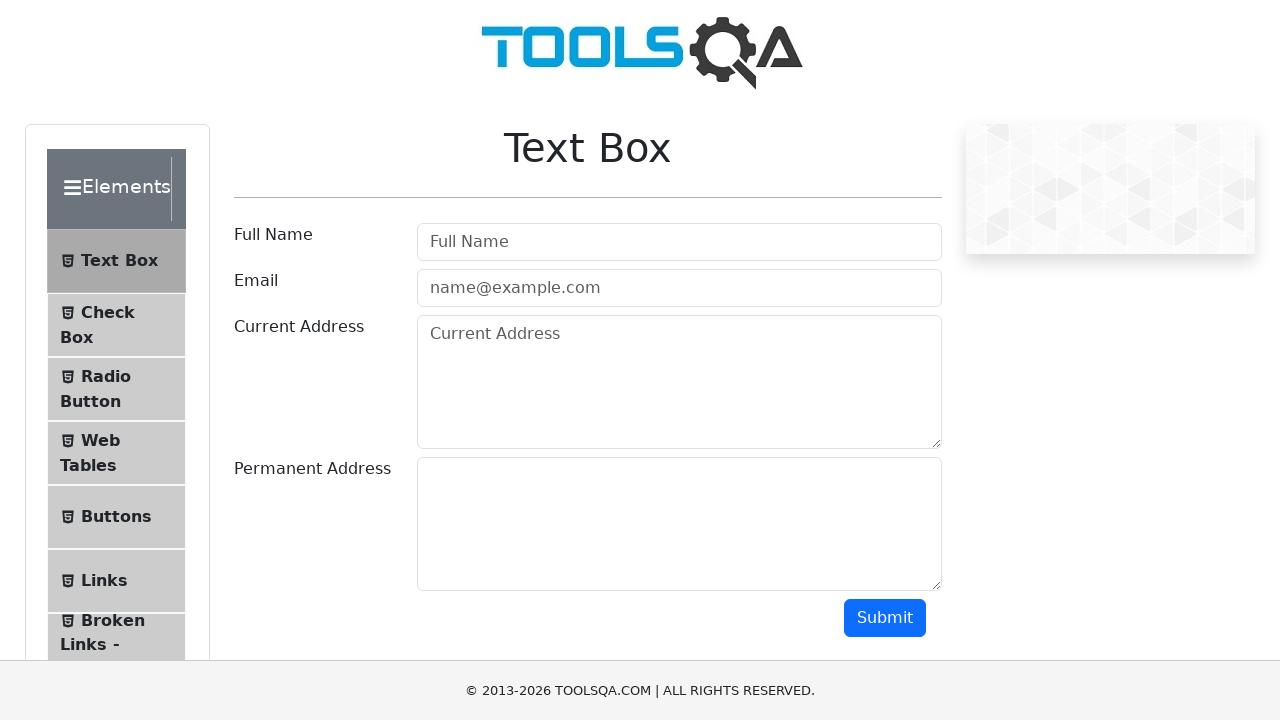

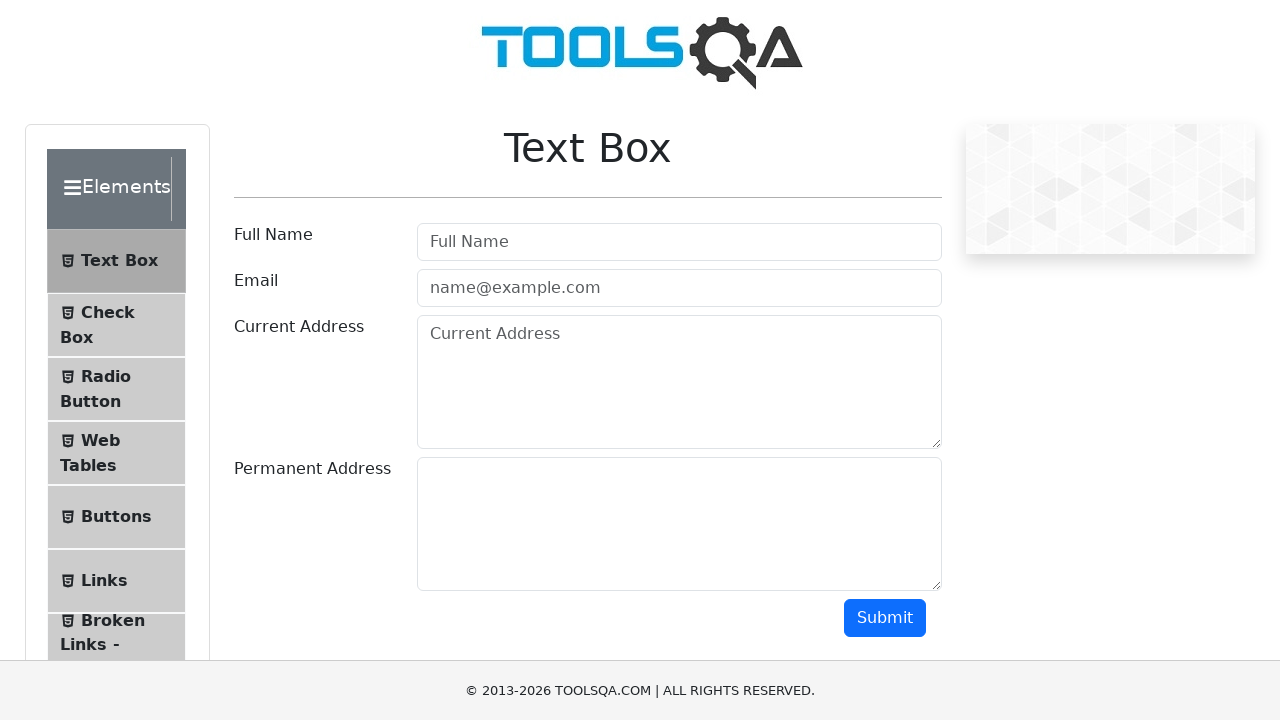